Tests hover functionality by navigating to the Hovers page, hovering over a figure element, and verifying that the caption becomes visible

Starting URL: https://the-internet.herokuapp.com/

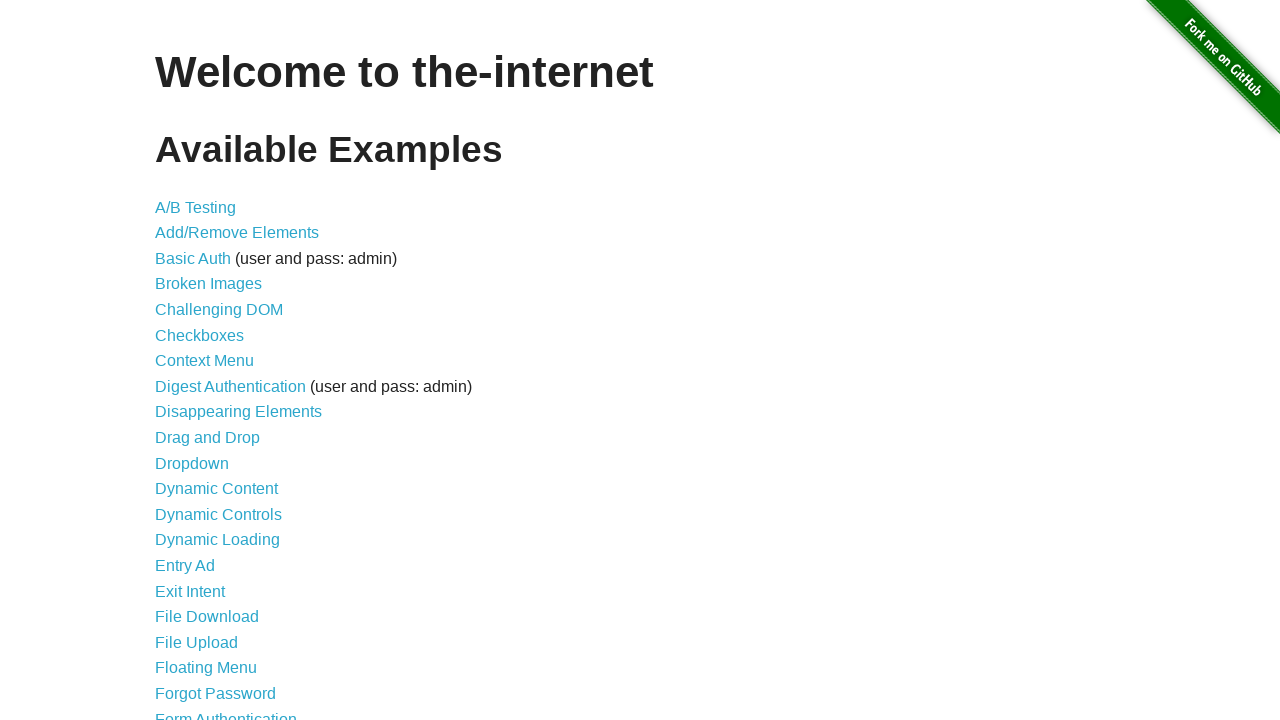

Clicked on the Hovers link at (180, 360) on text=Hovers
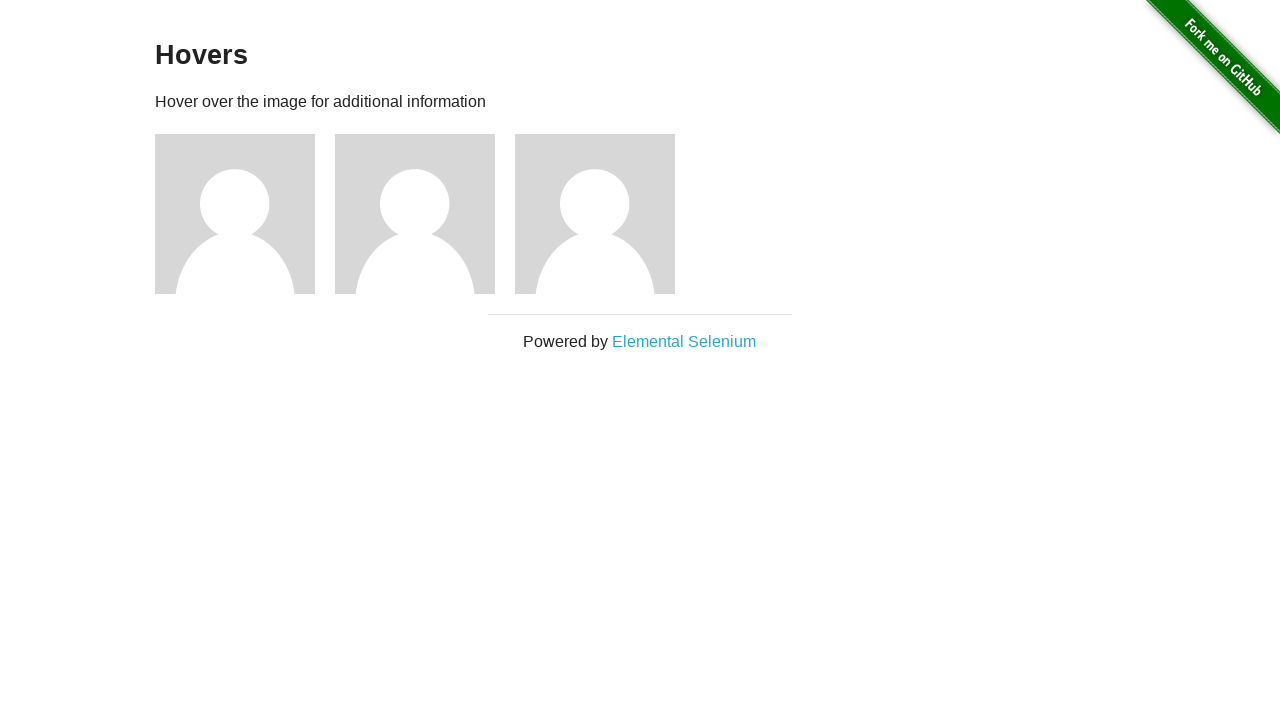

Hovers page loaded and figure elements are present
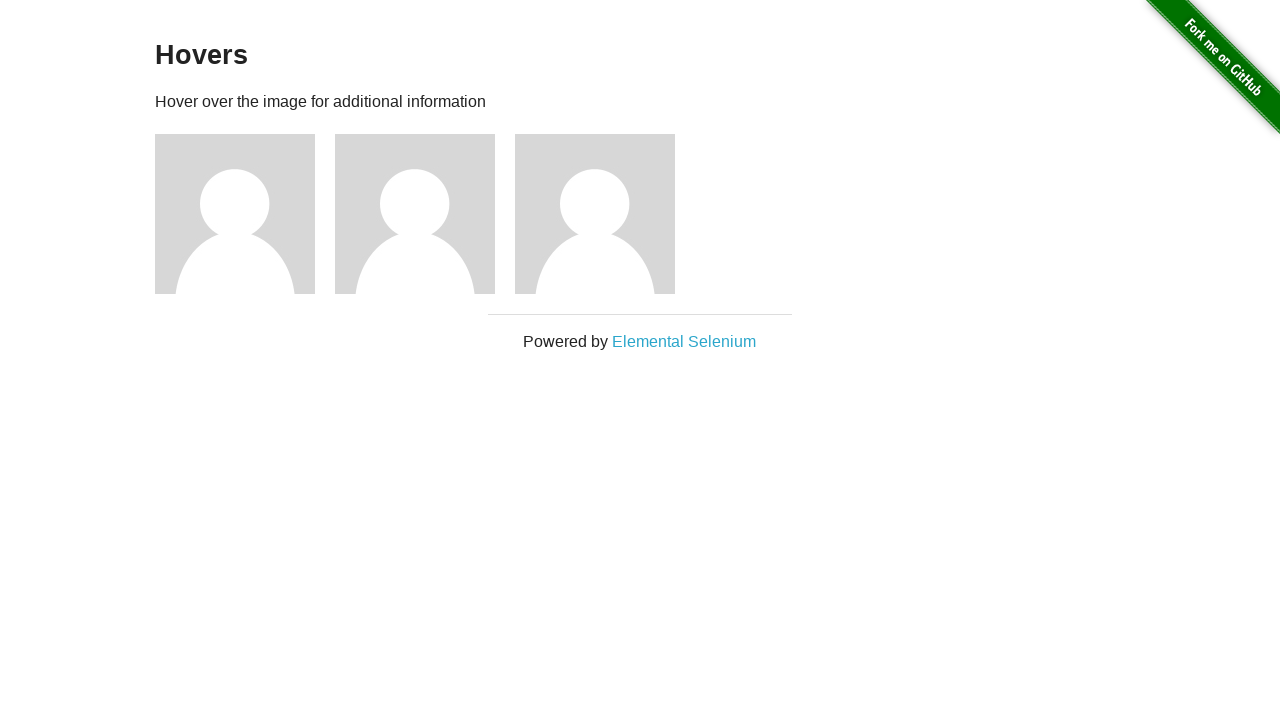

Hovered over the first figure element at (245, 214) on .figure >> nth=0
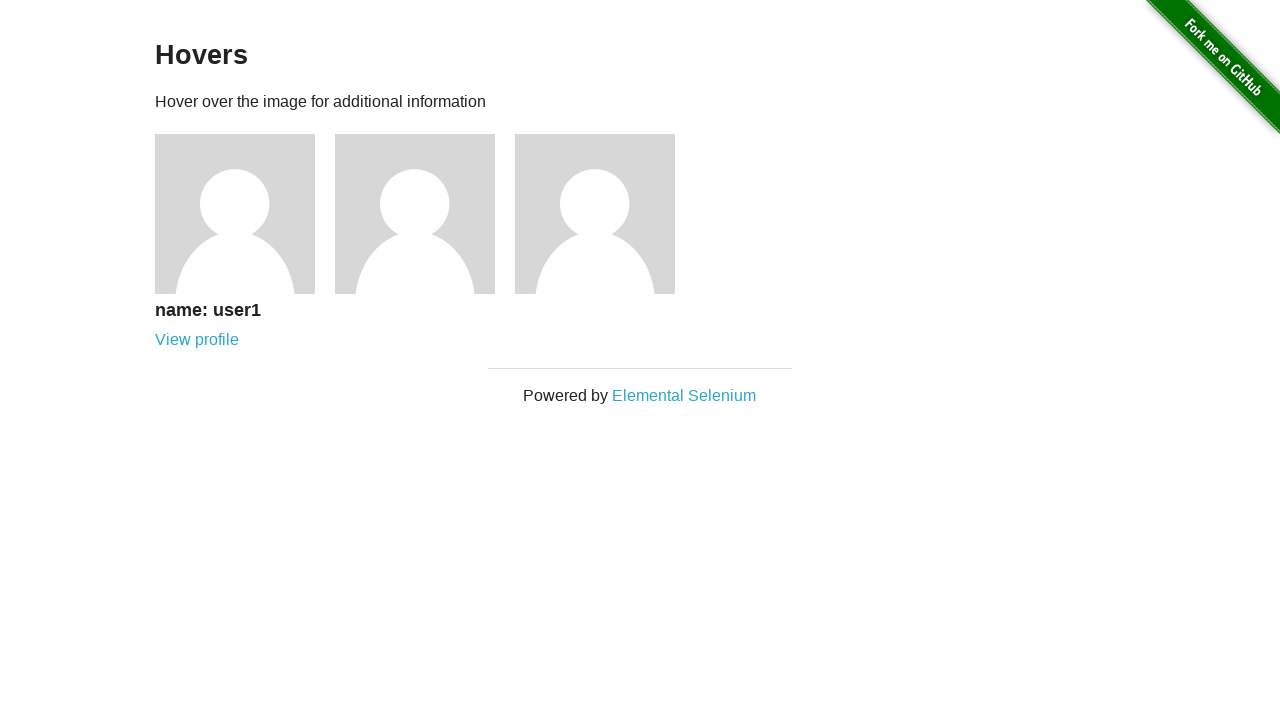

Verified that caption is visible after hover
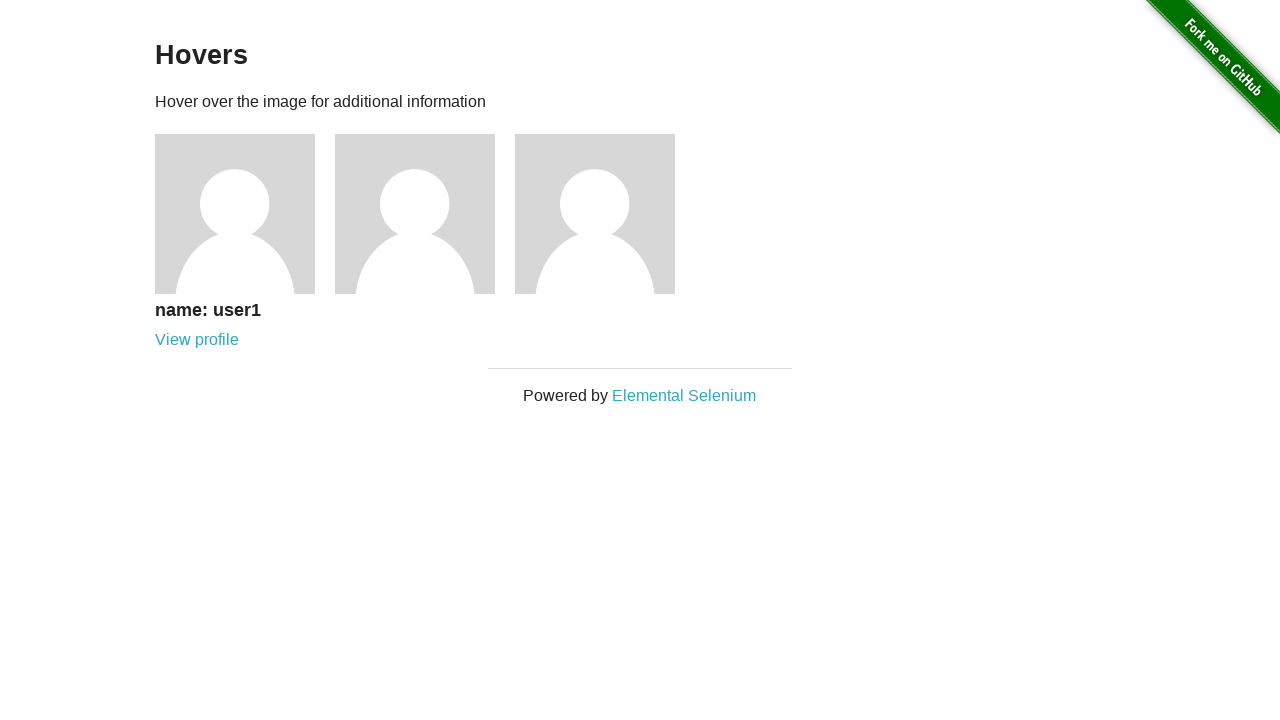

Verified caption contains 'user1' in the header text
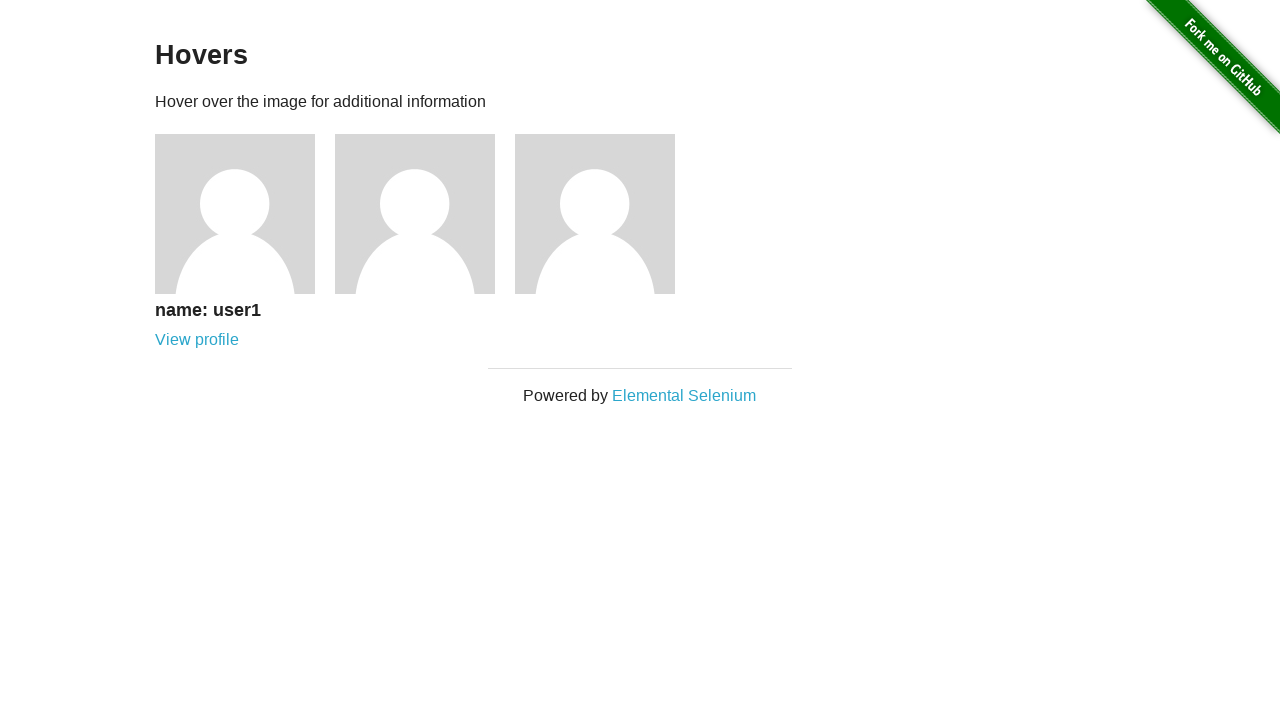

Verified that profile link is visible in the caption
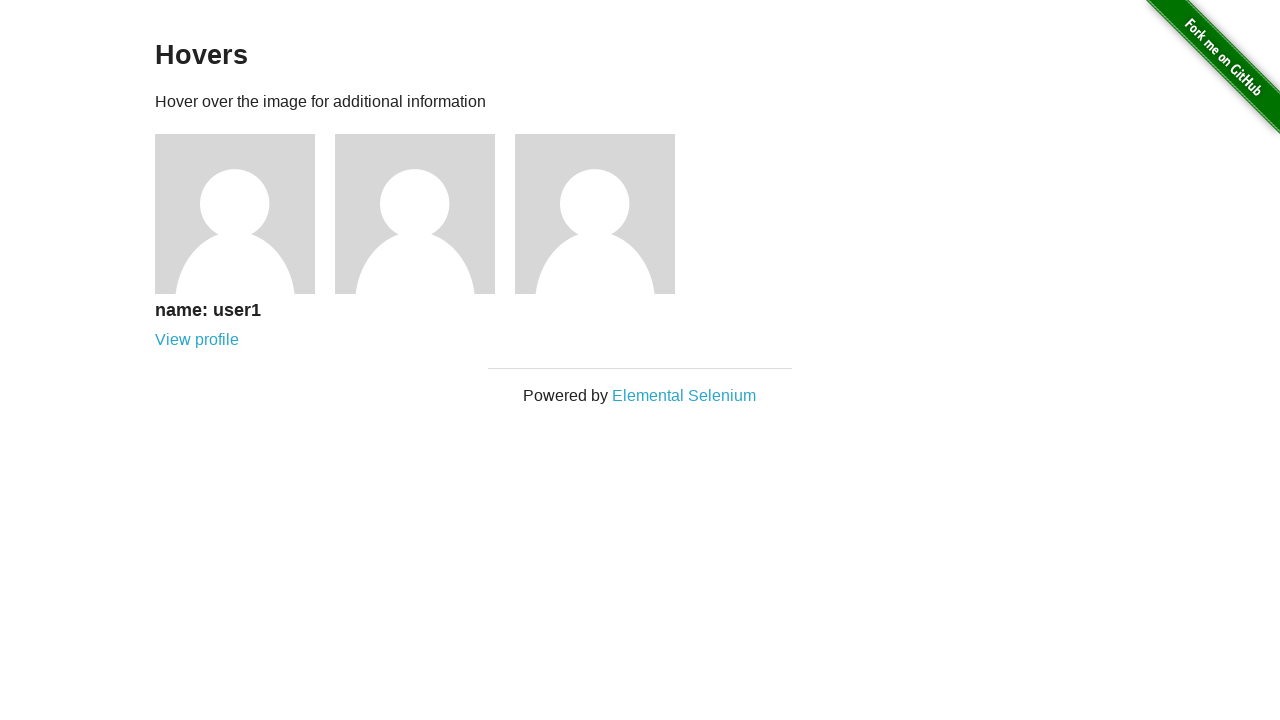

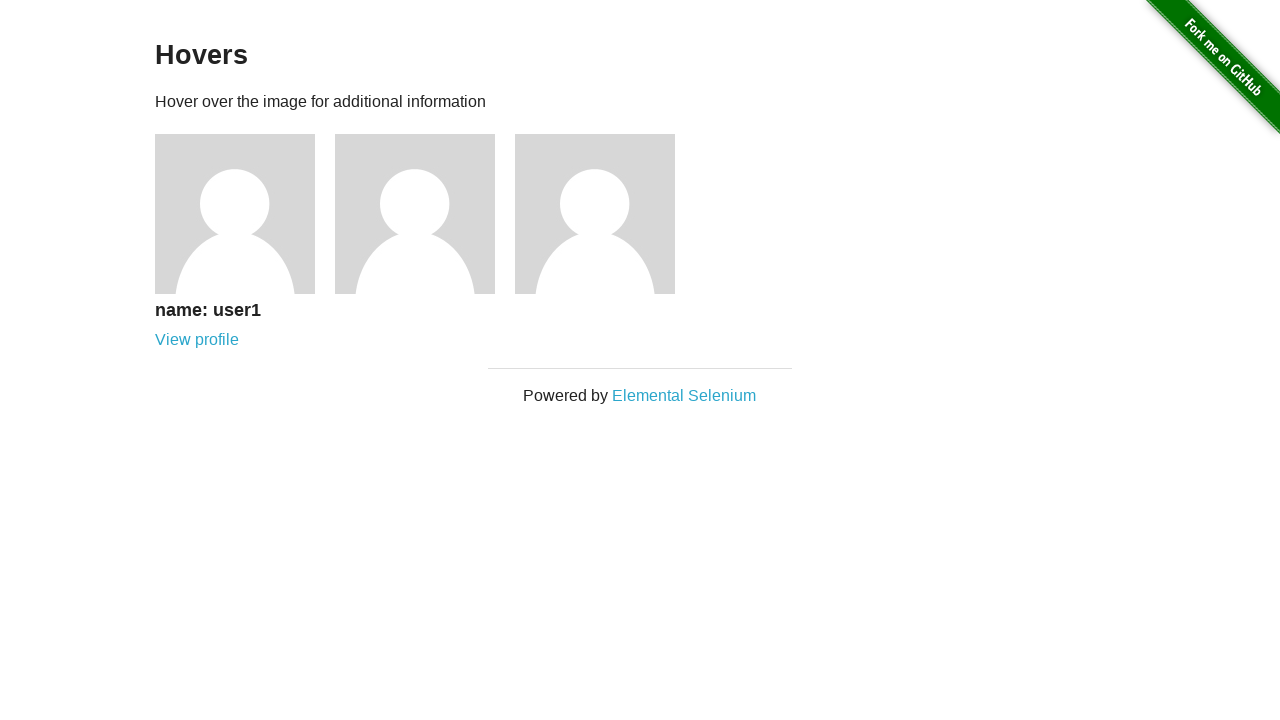